Tests calculator addition functionality by entering two numbers (5 and 10), selecting the sum operation, and verifying the result is 15

Starting URL: https://calculatorhtml.onrender.com/

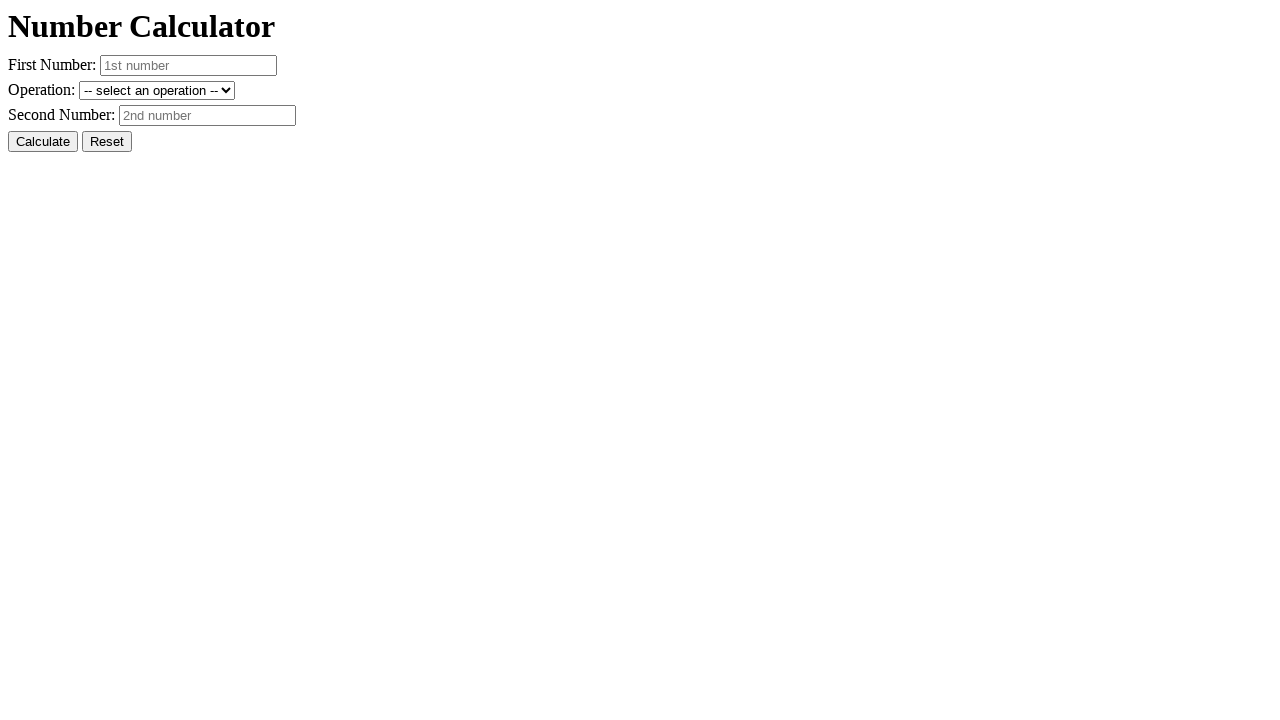

Clicked reset button to clear previous values at (107, 142) on #resetButton
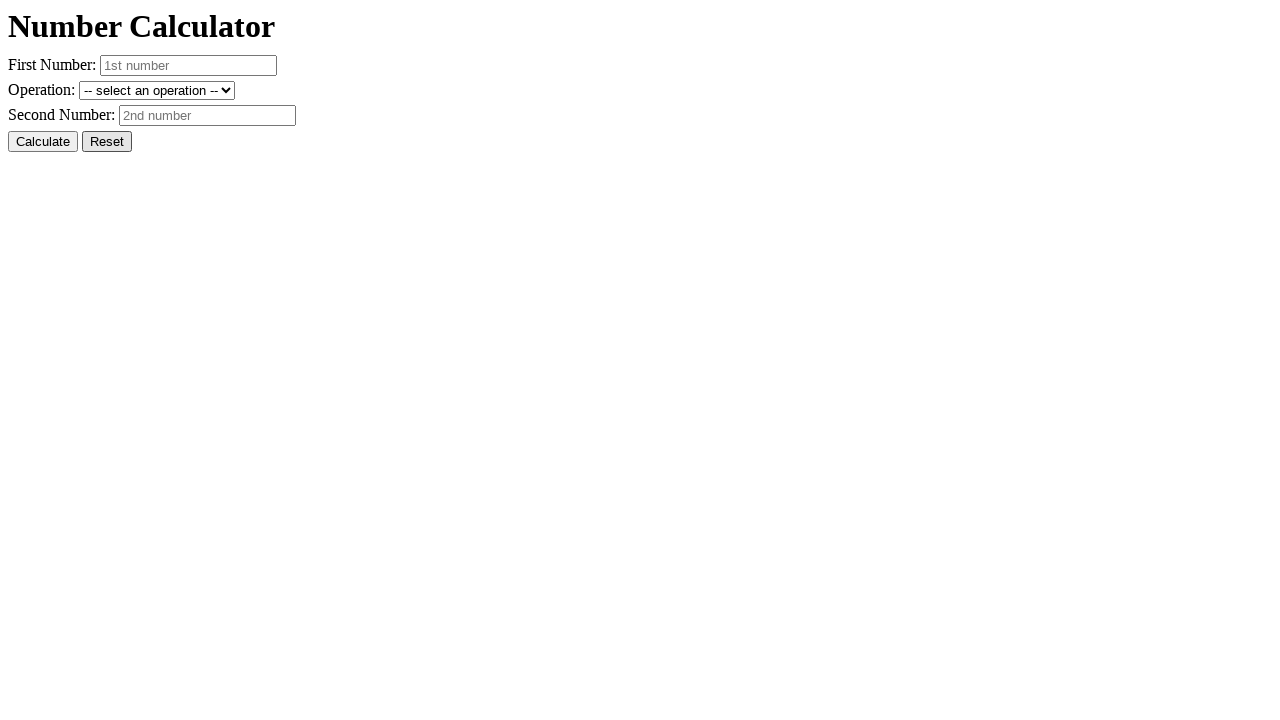

Entered first number: 5 on #number1
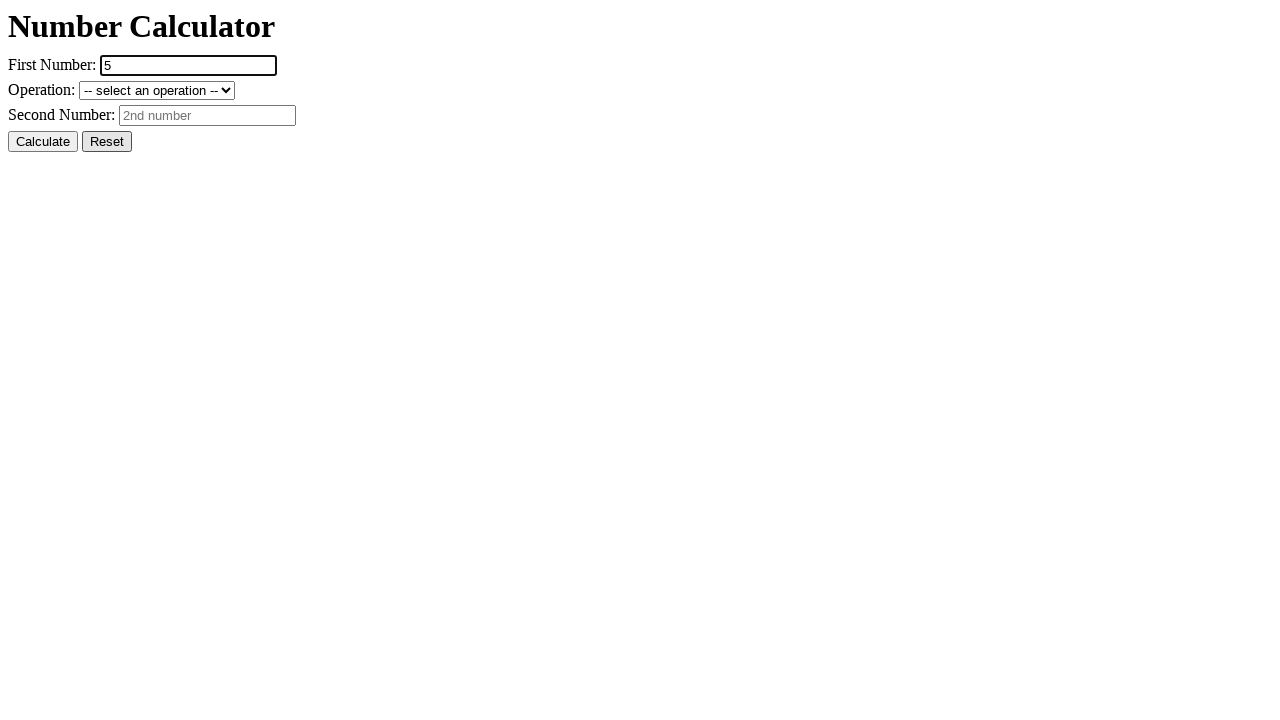

Entered second number: 10 on #number2
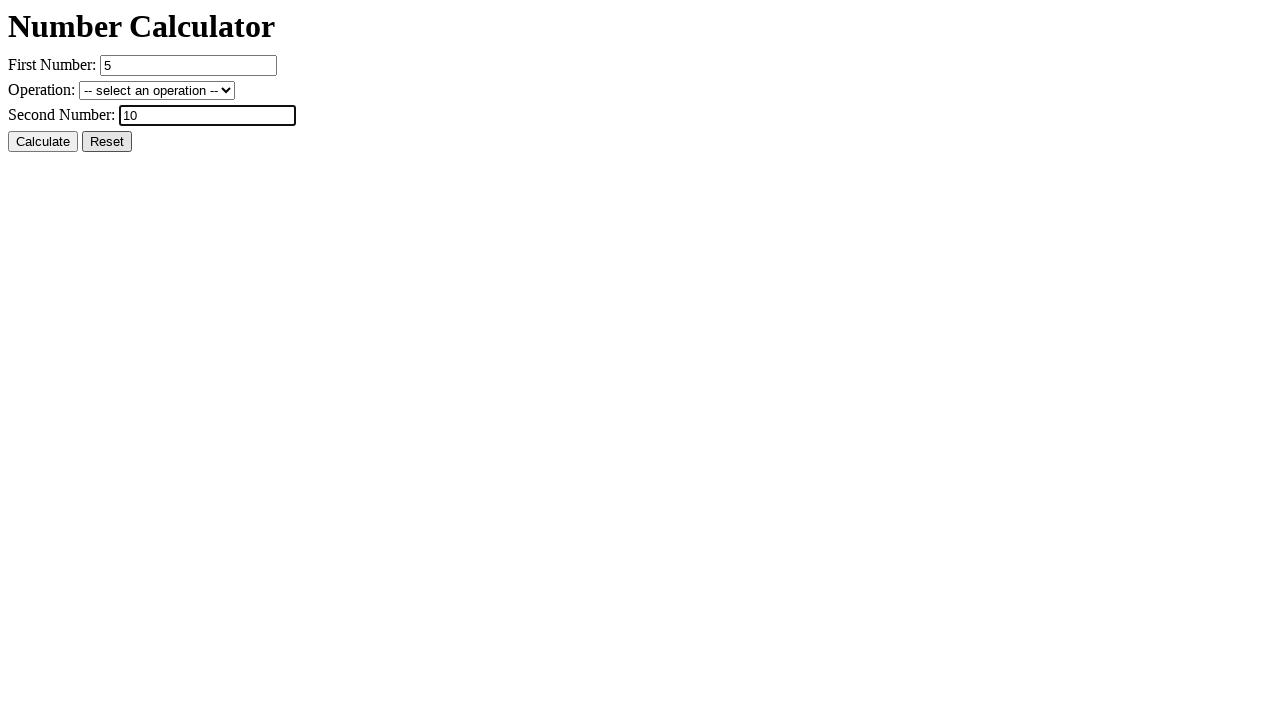

Selected addition operation (+ sum) on #operation
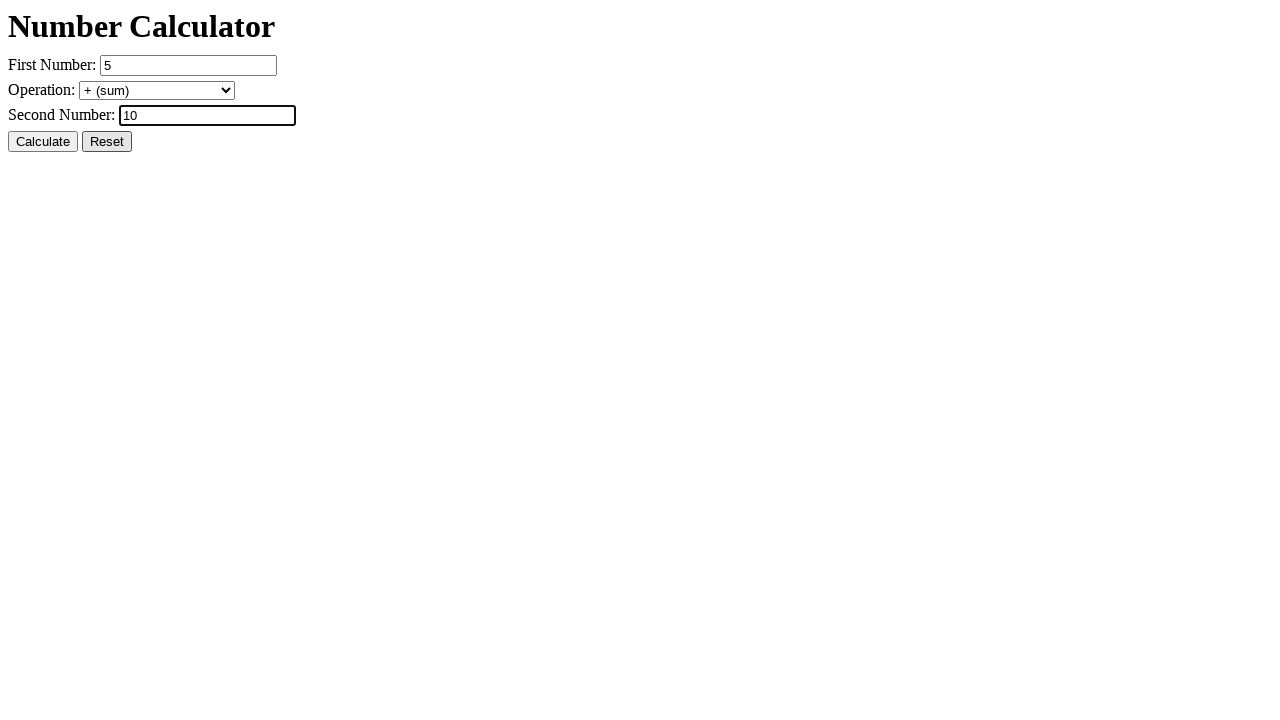

Clicked calculate button at (43, 142) on #calcButton
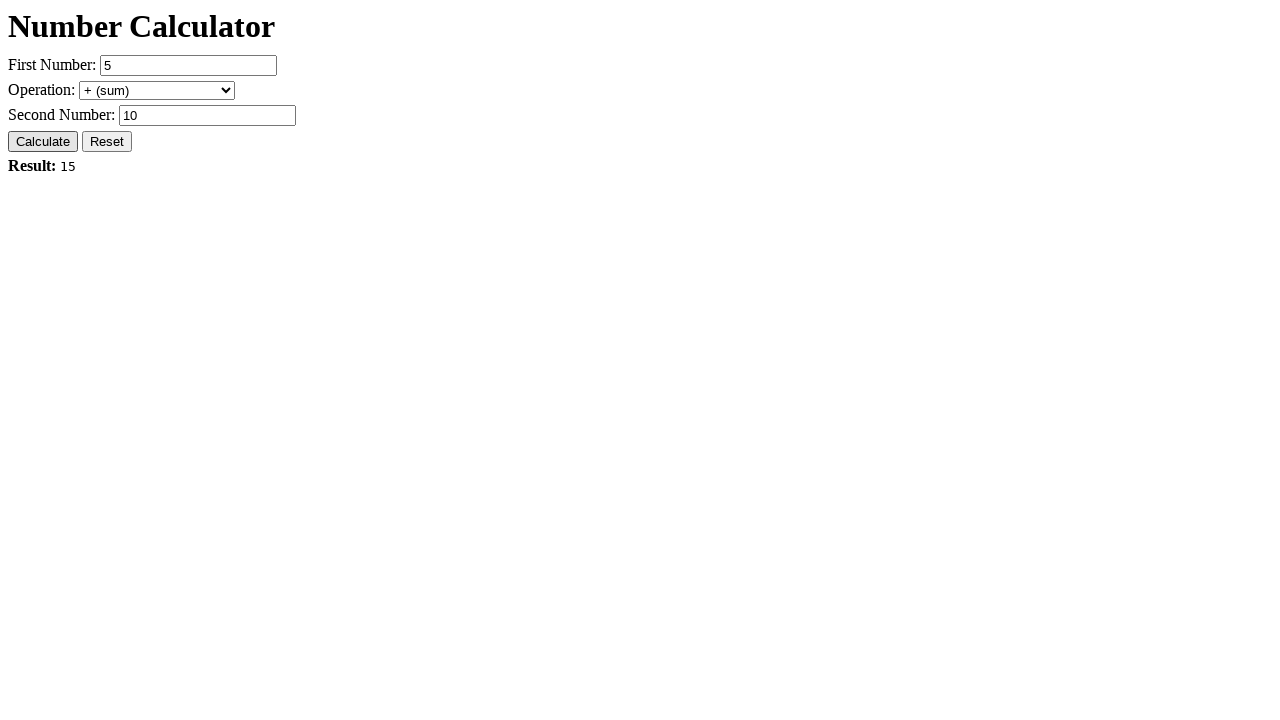

Verified result is 15 (5 + 10 = 15)
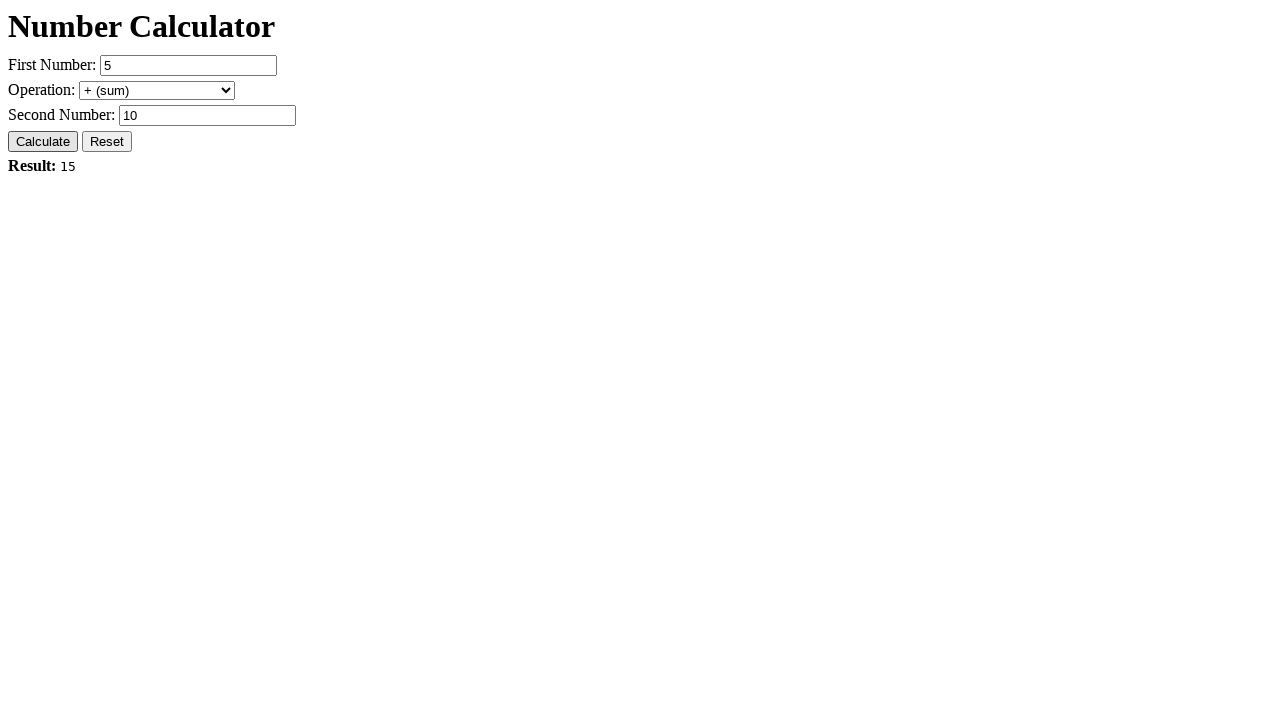

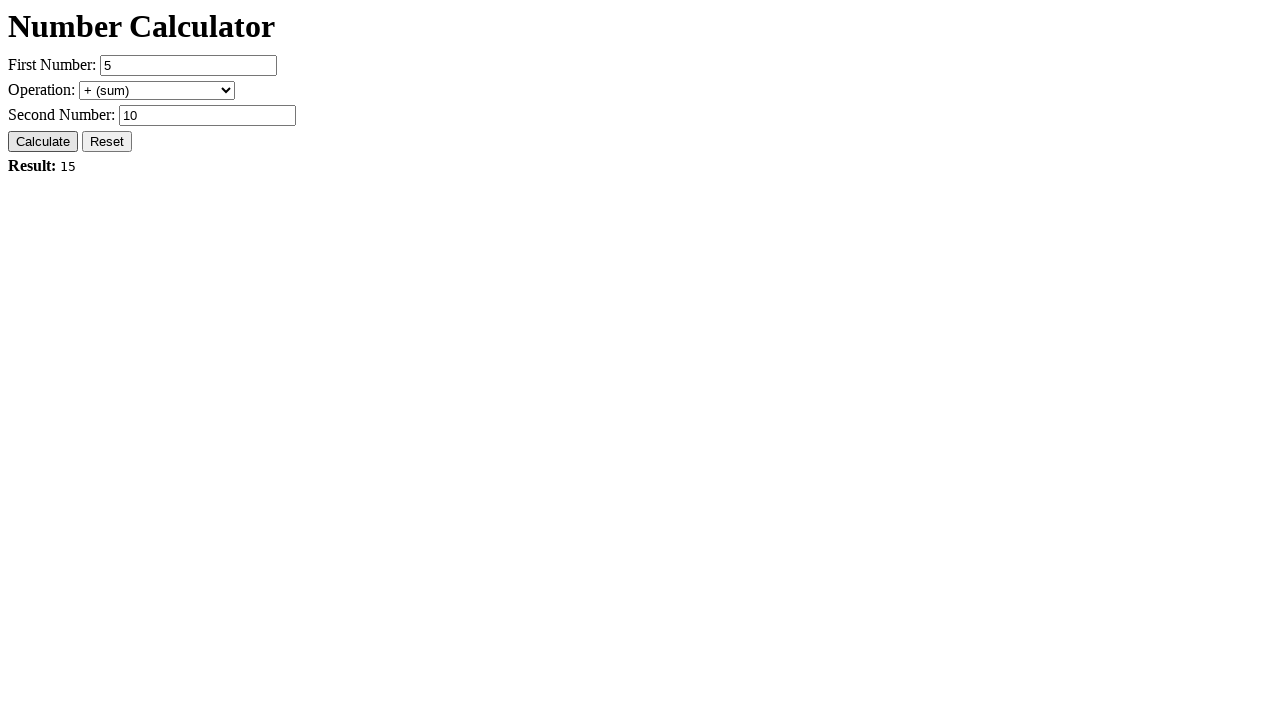